Navigates to the Demo Blaze store homepage, verifies the page title is "STORE", and checks that a Log In button is visible in the navigation bar.

Starting URL: https://www.demoblaze.com/

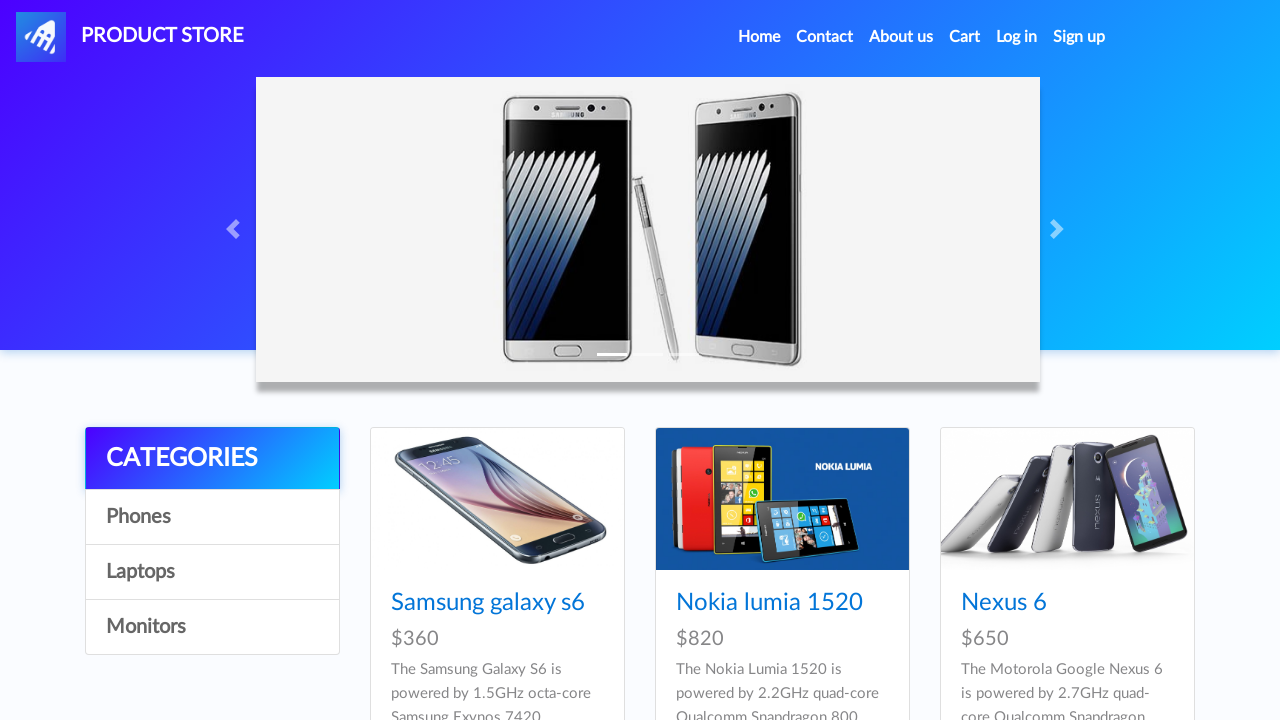

Verified page title is 'STORE'
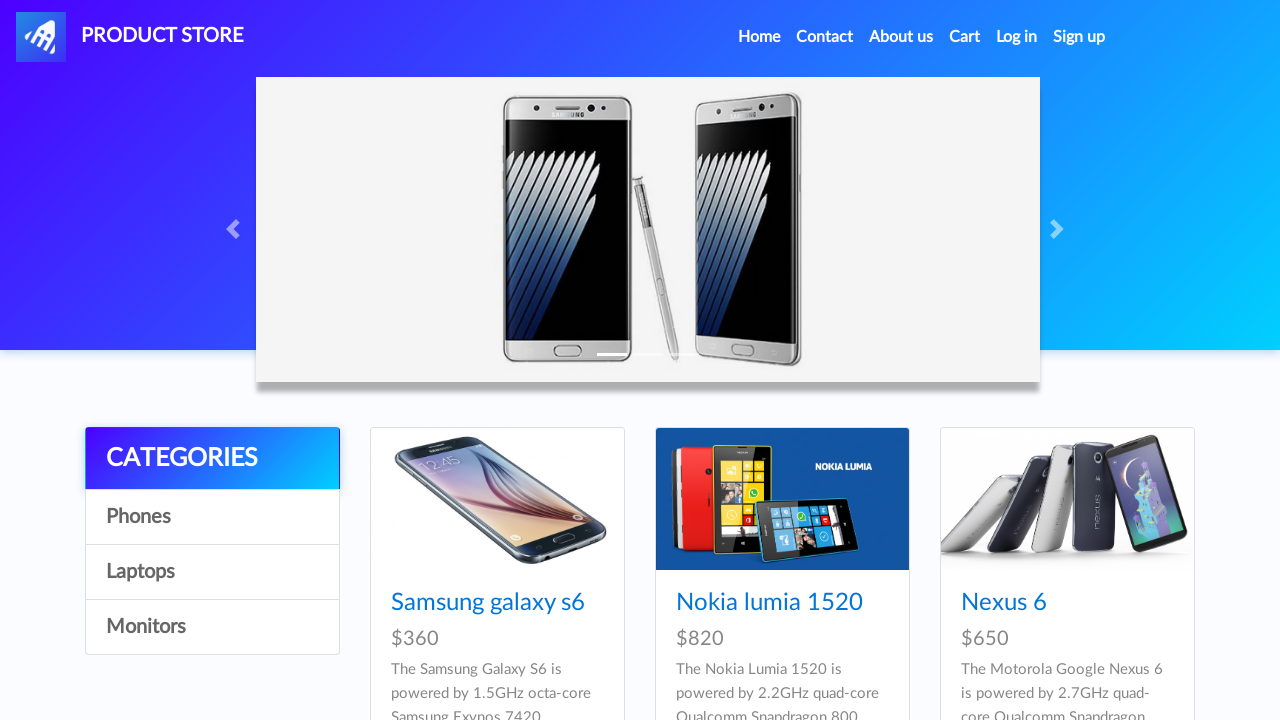

Log In button selector loaded
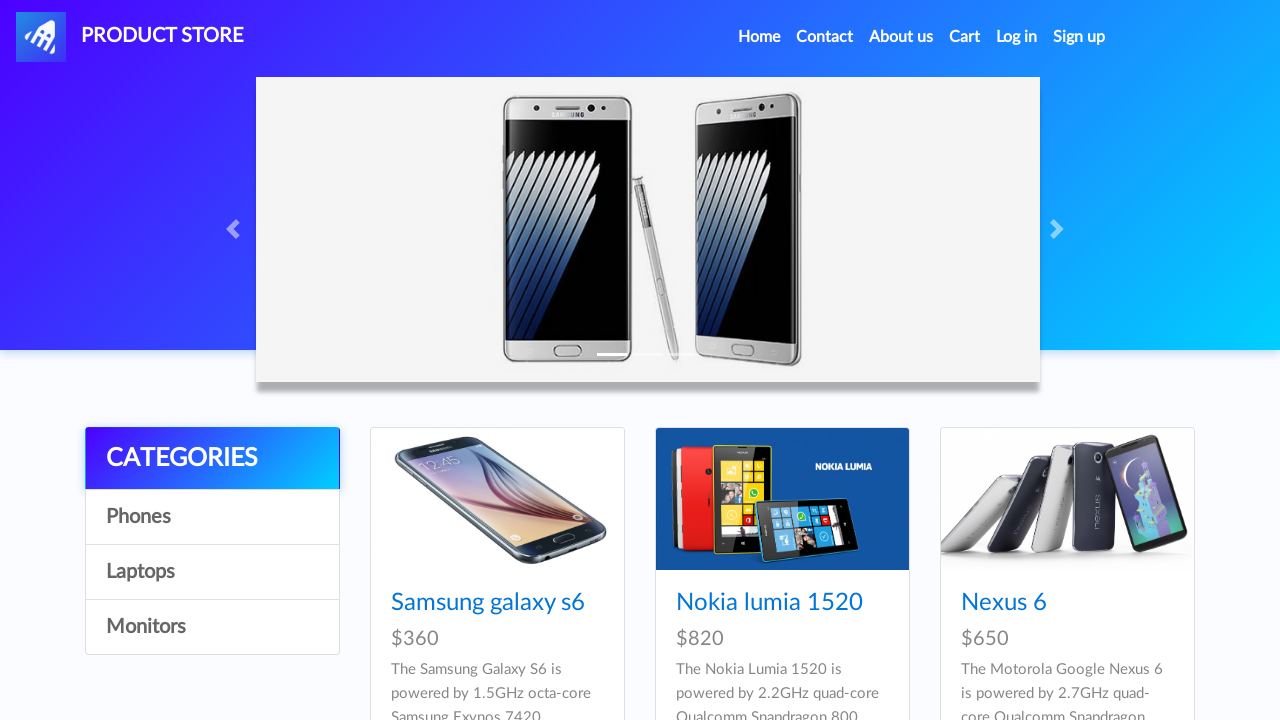

Located Log In button element
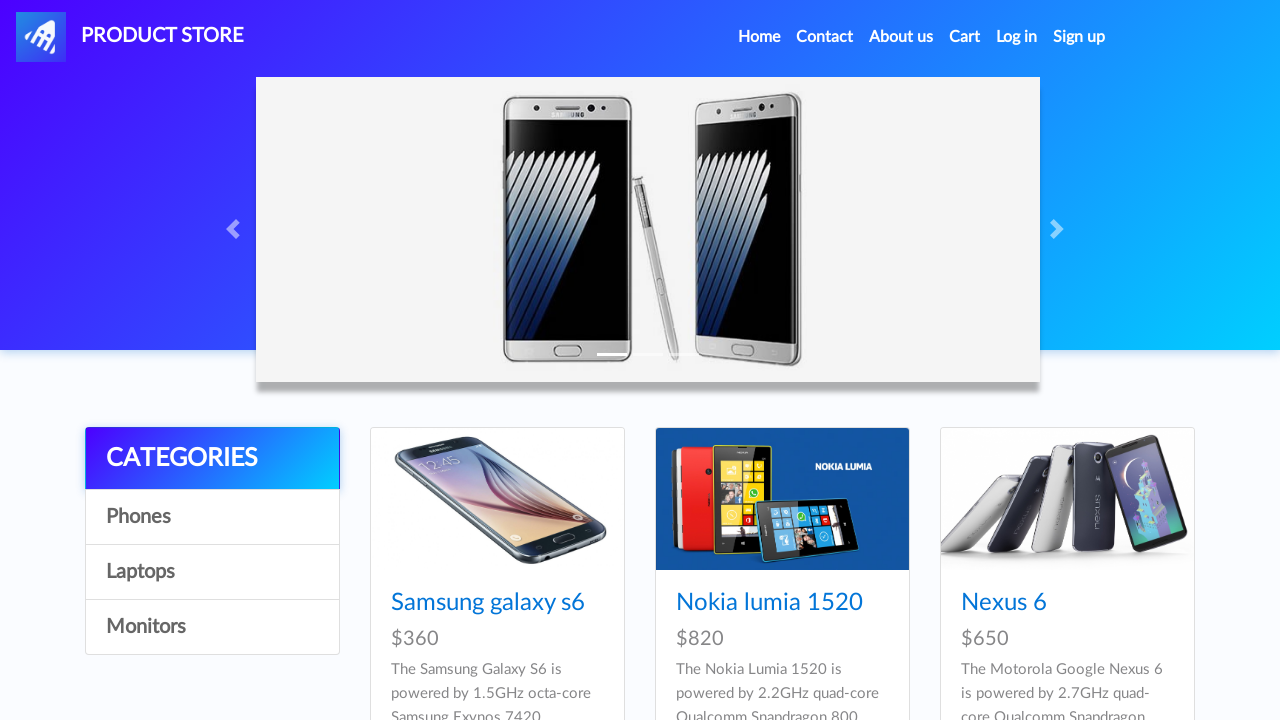

Verified Log In button is visible in navigation bar
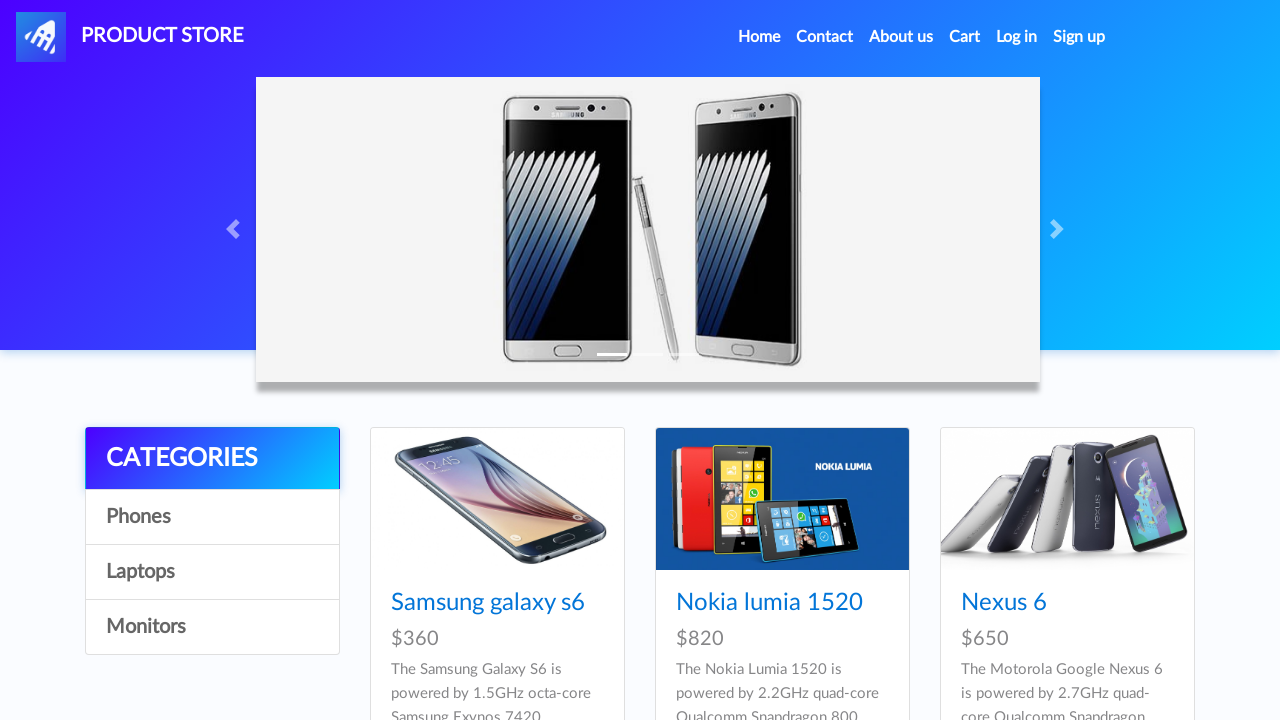

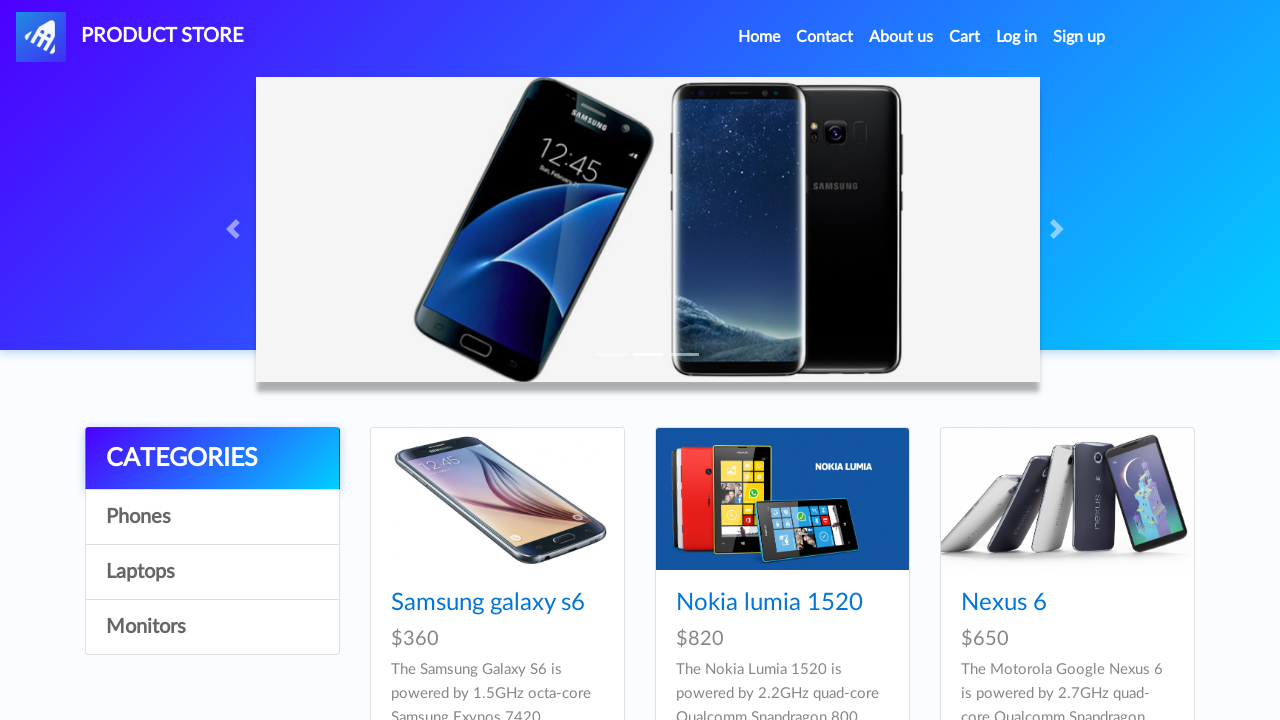